Tests clicking a link using text as locator and verifies navigation to the home page by checking for the header image.

Starting URL: https://demoqa.com/links

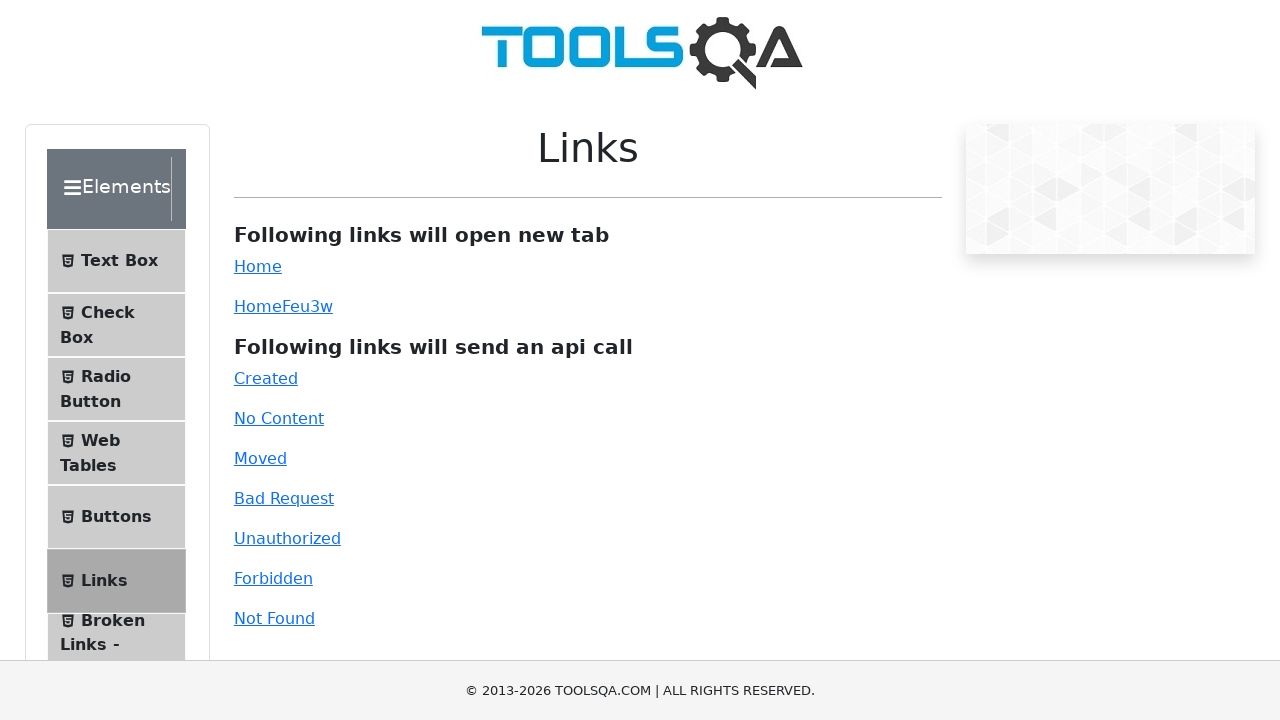

Clicked the 'Home' link using text locator at (258, 266) on text='Home'
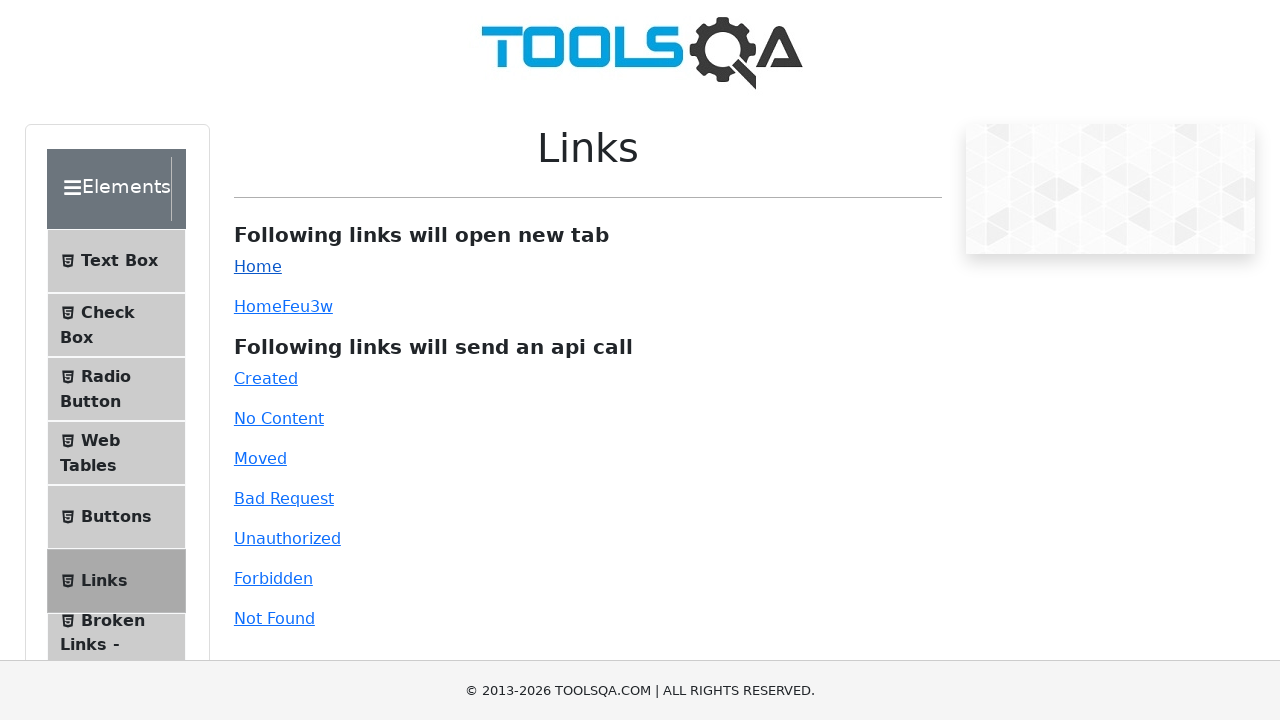

Verified header image is visible on home page after navigation
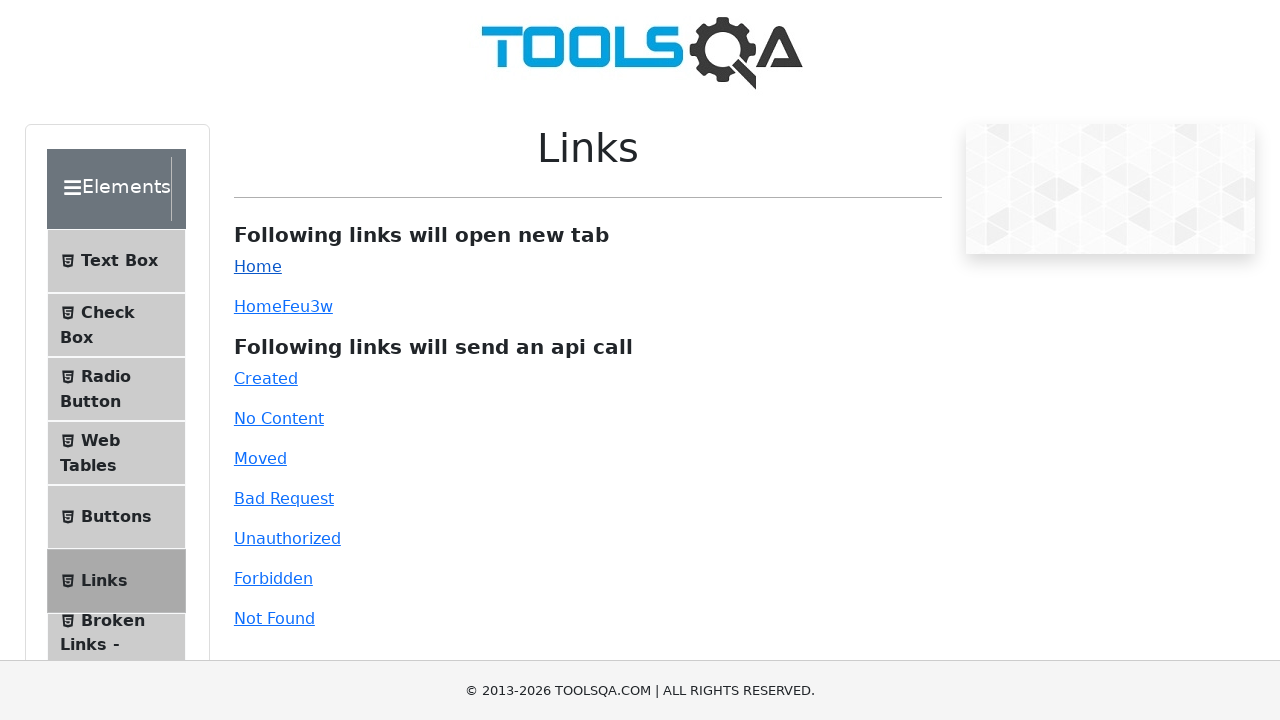

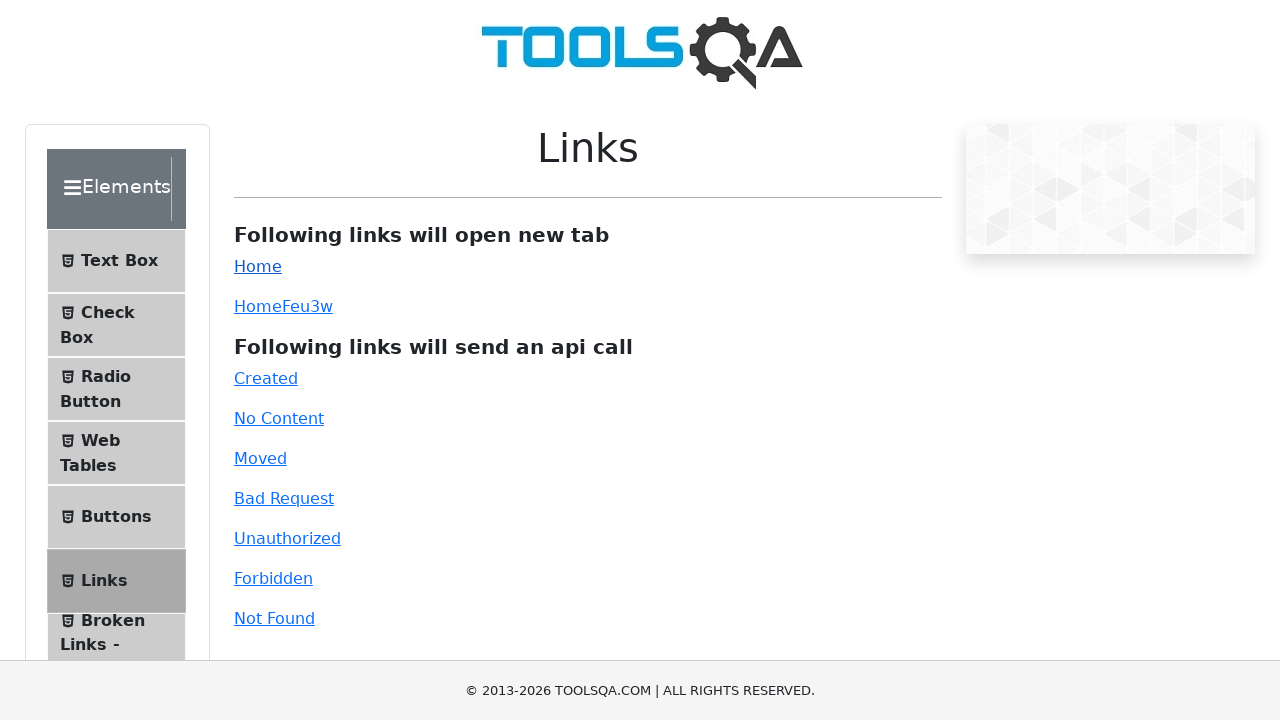